Tests file upload functionality by selecting a file through a file input element on an upload test page

Starting URL: https://browser-tests-alpha.vercel.app/api/upload-test

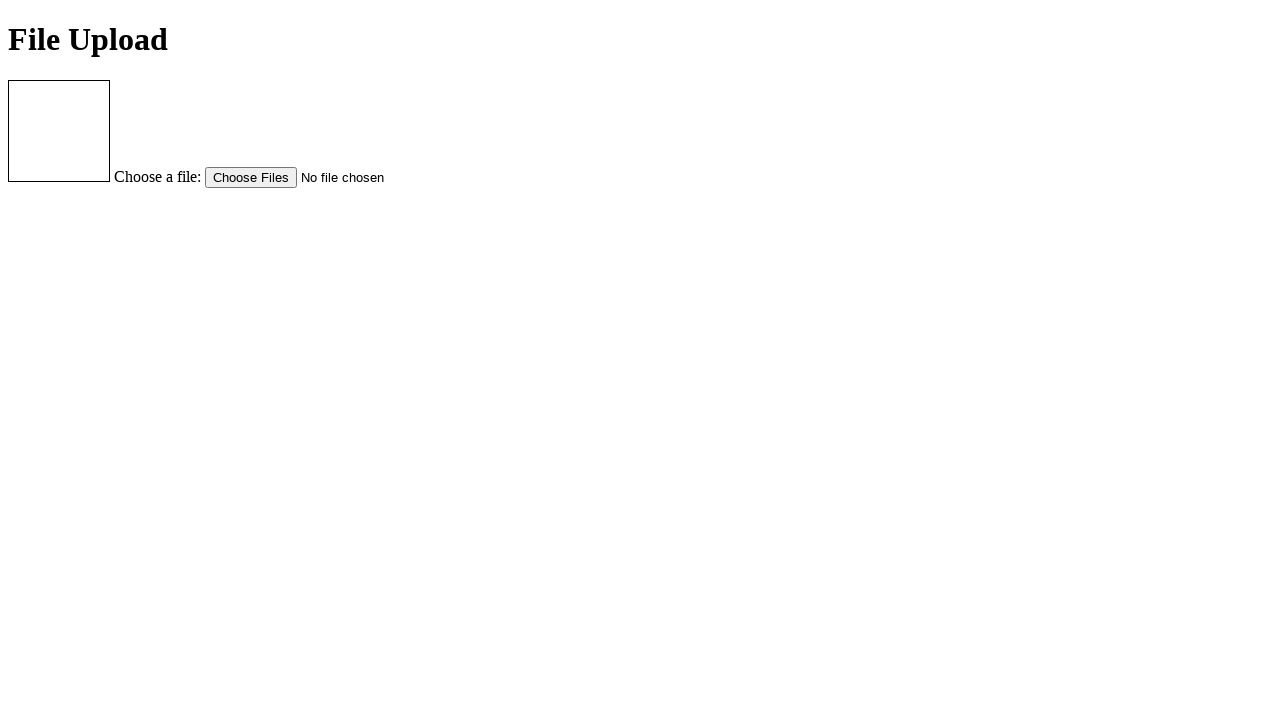

Created temporary test file for upload
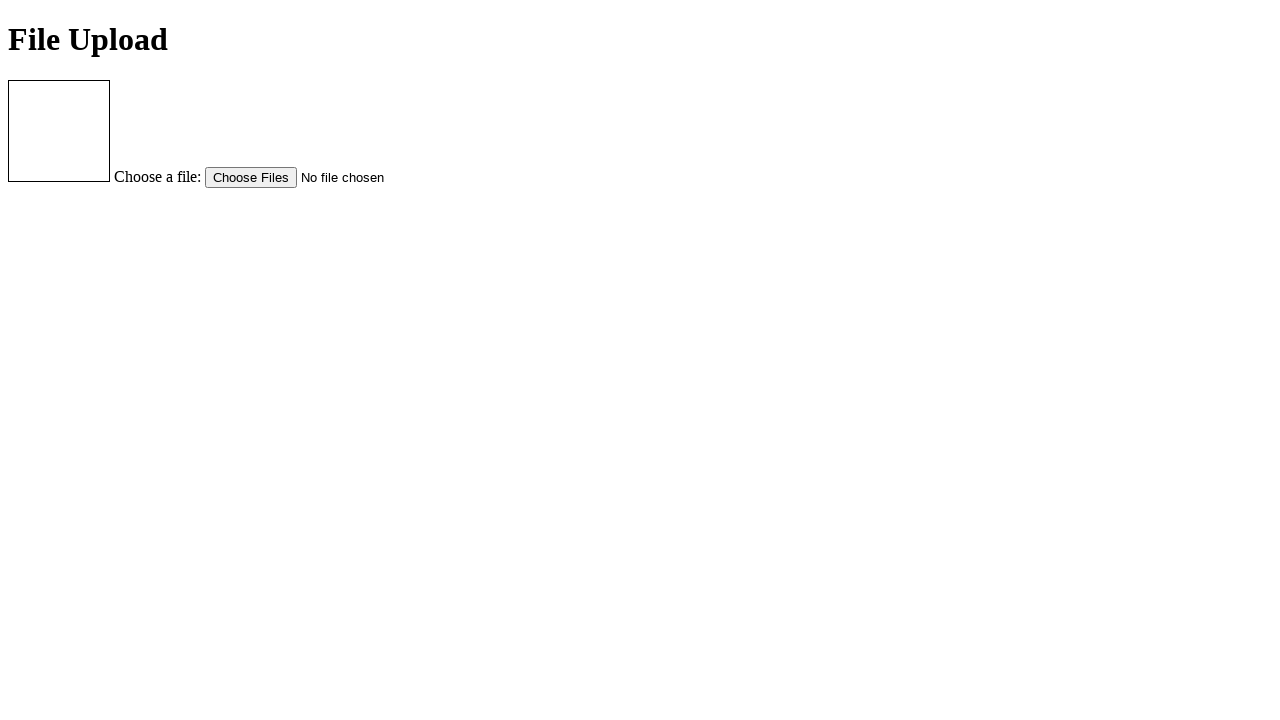

Located file input element with ID 'fileUpload'
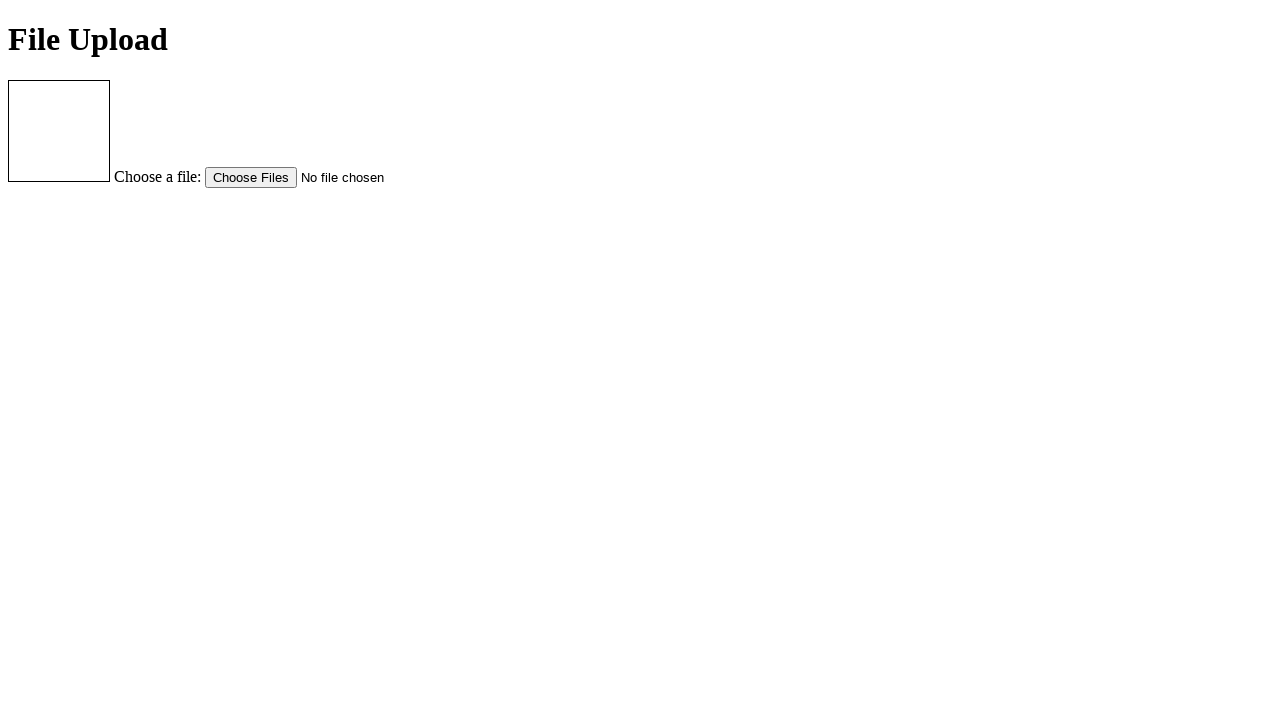

Selected and uploaded test file through file input element
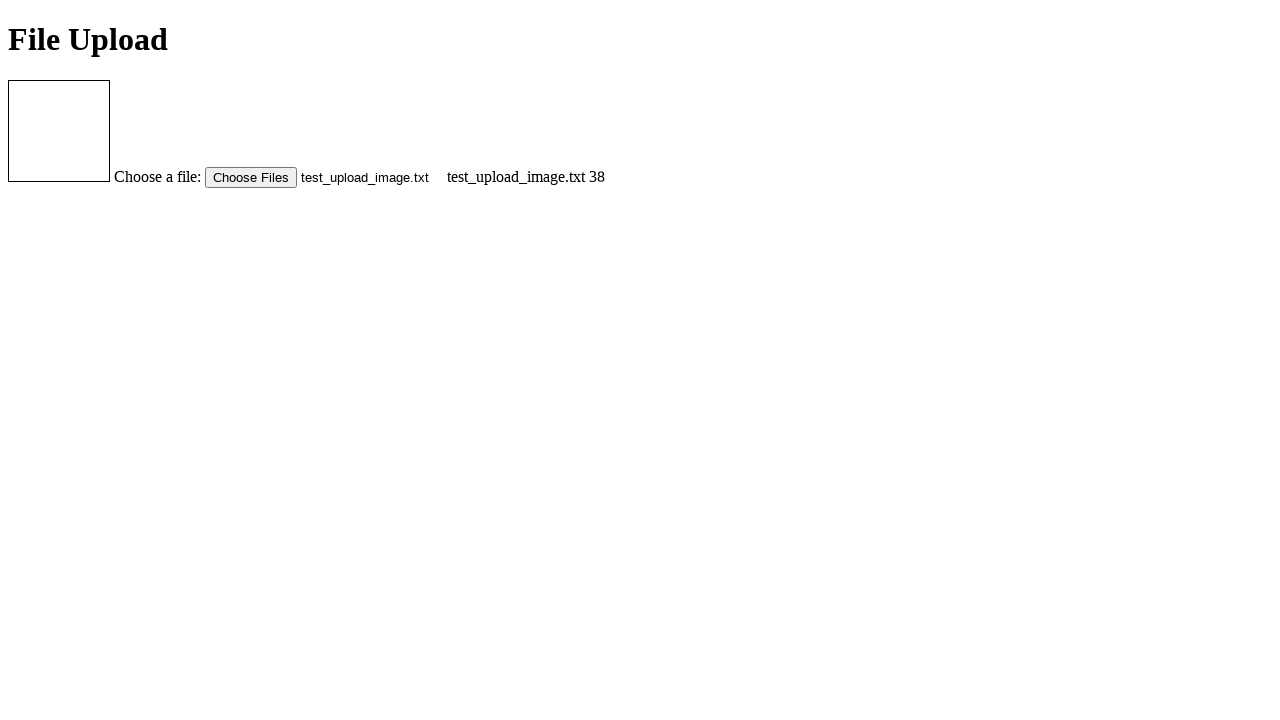

Cleaned up temporary test file
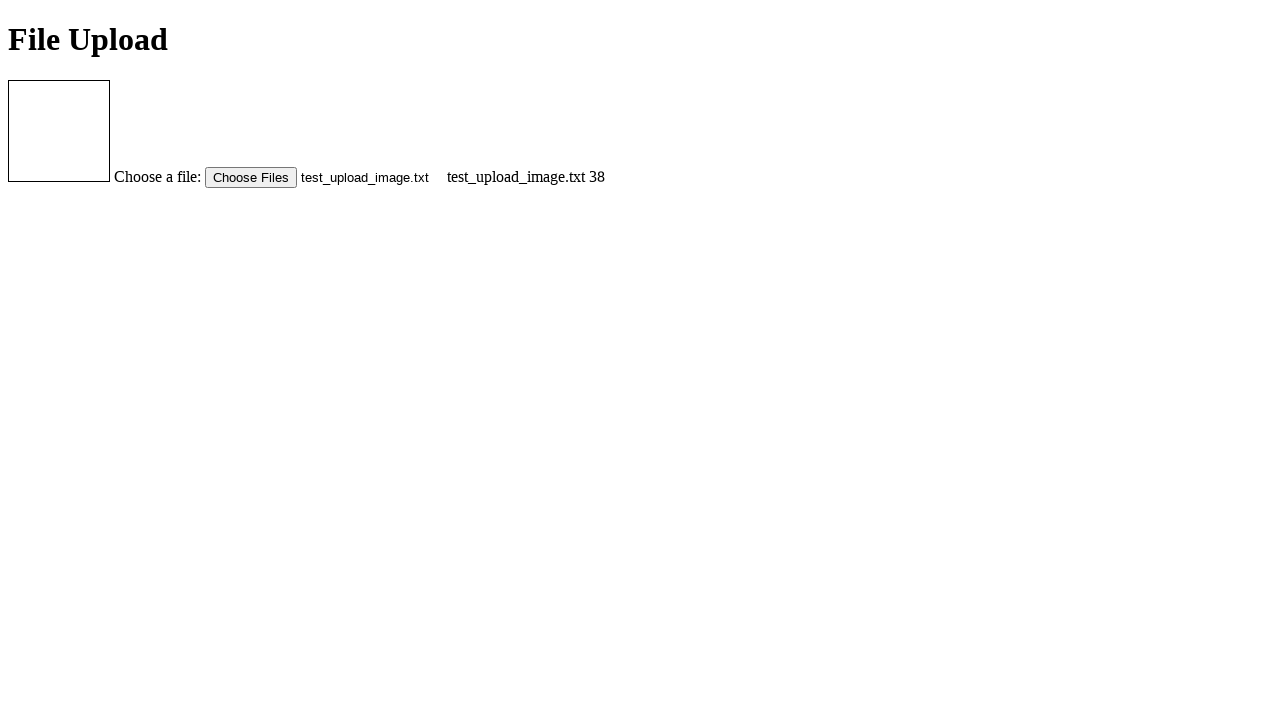

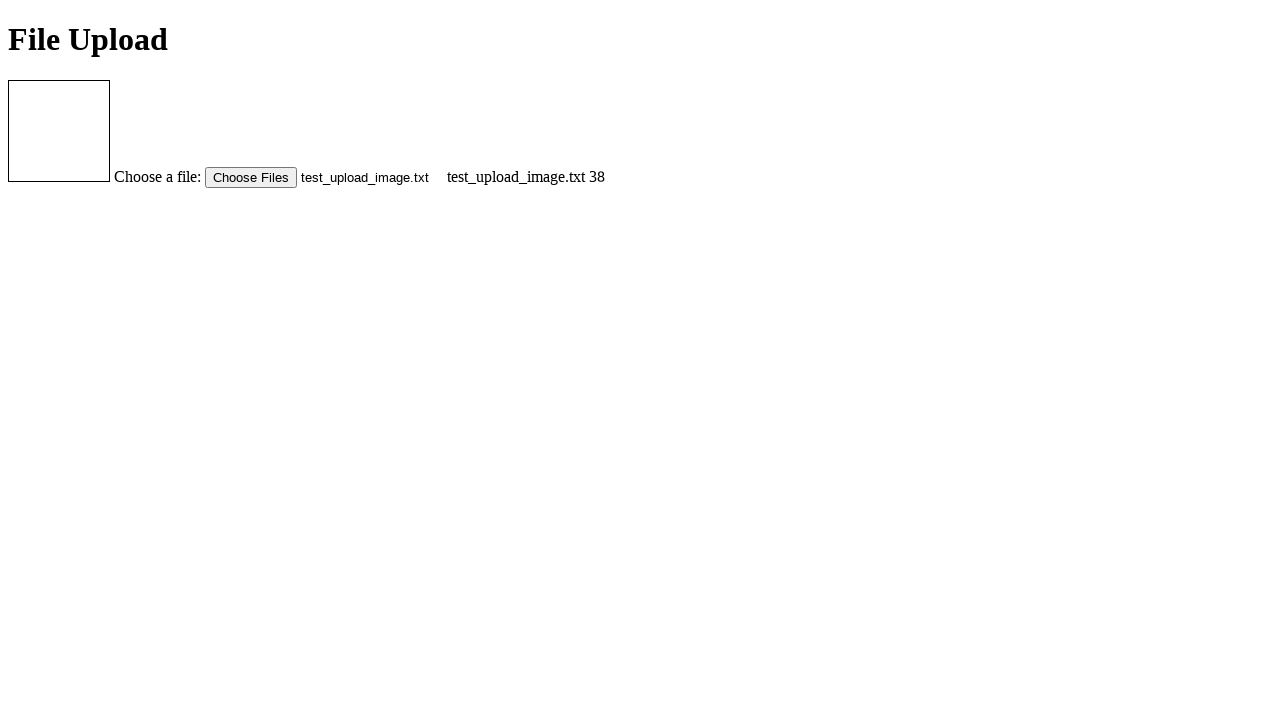